Tests drag and drop functionality on the Global SQA demo site by dragging an image from the gallery to the trash area

Starting URL: https://www.globalsqa.com/demo-site/draganddrop/

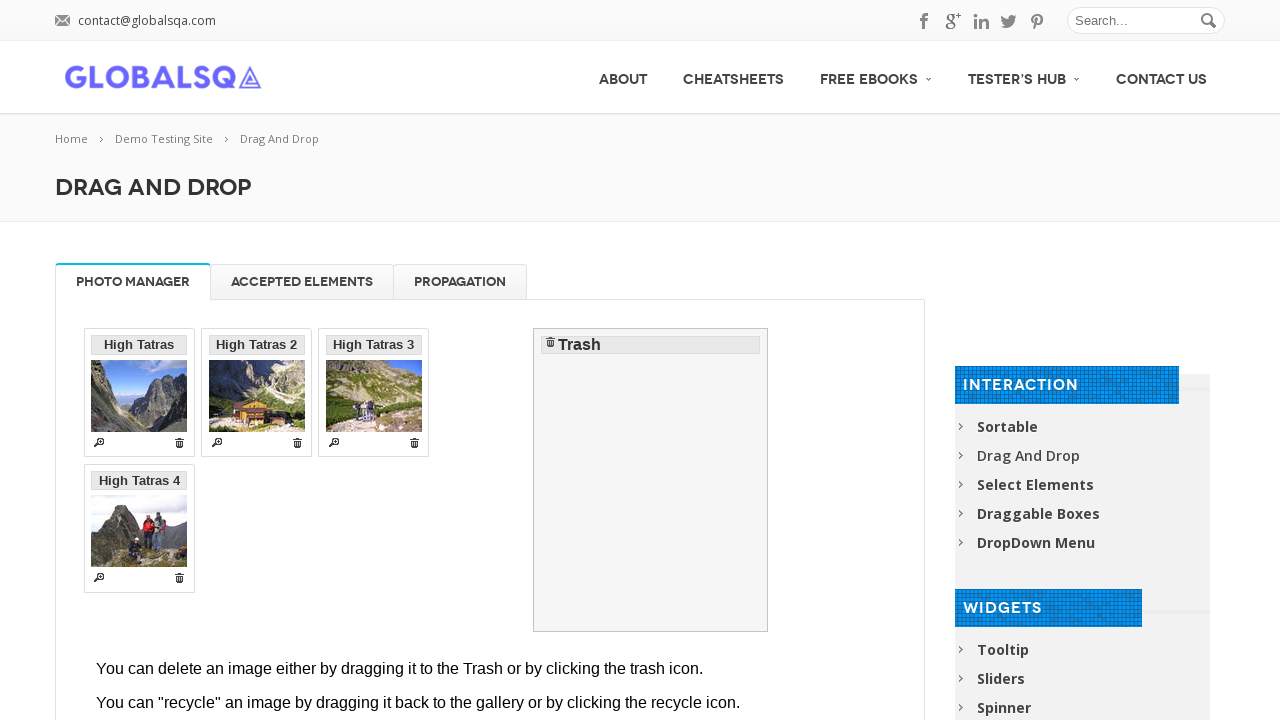

Waited for demo iframe to load
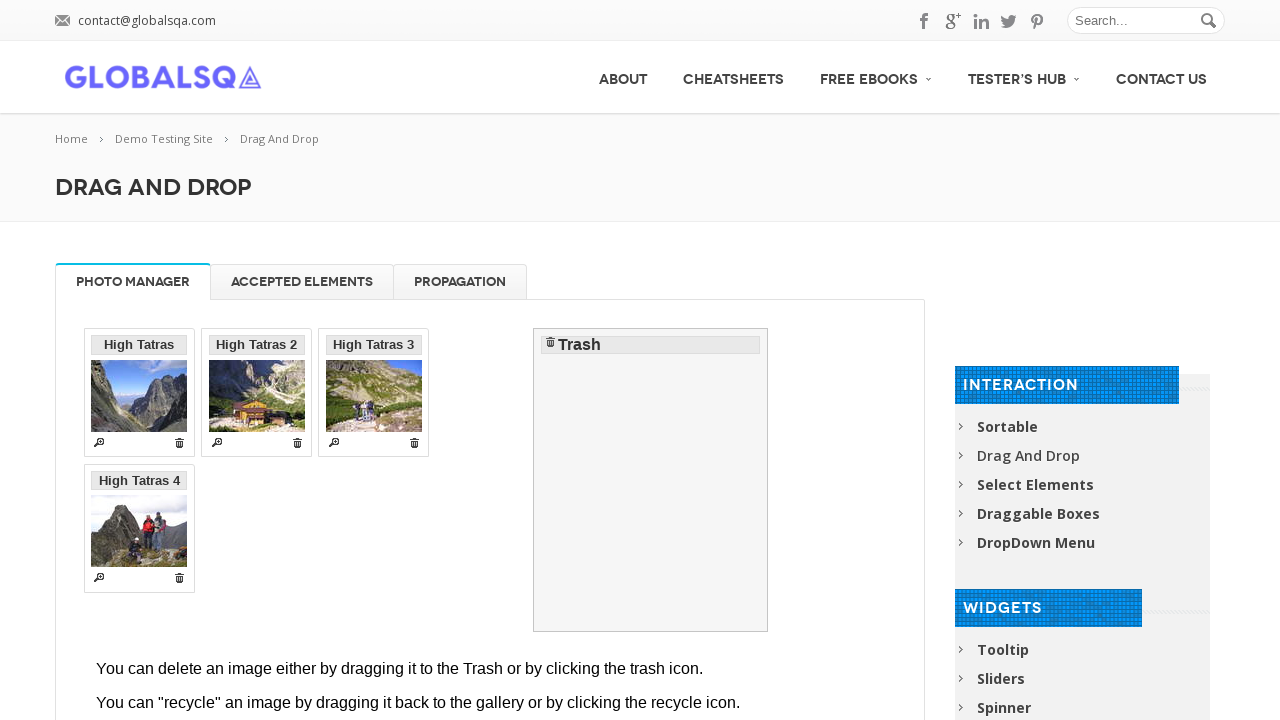

Located and selected the demo iframe
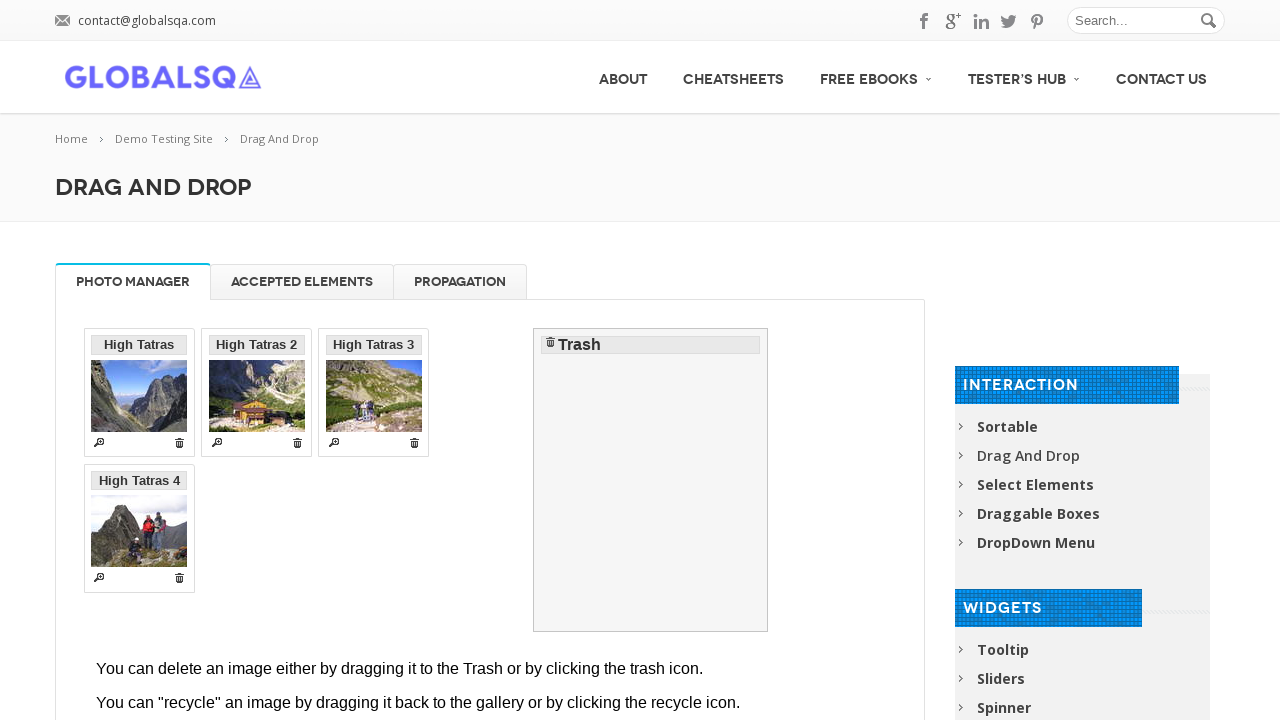

Waited for gallery images to load in iframe
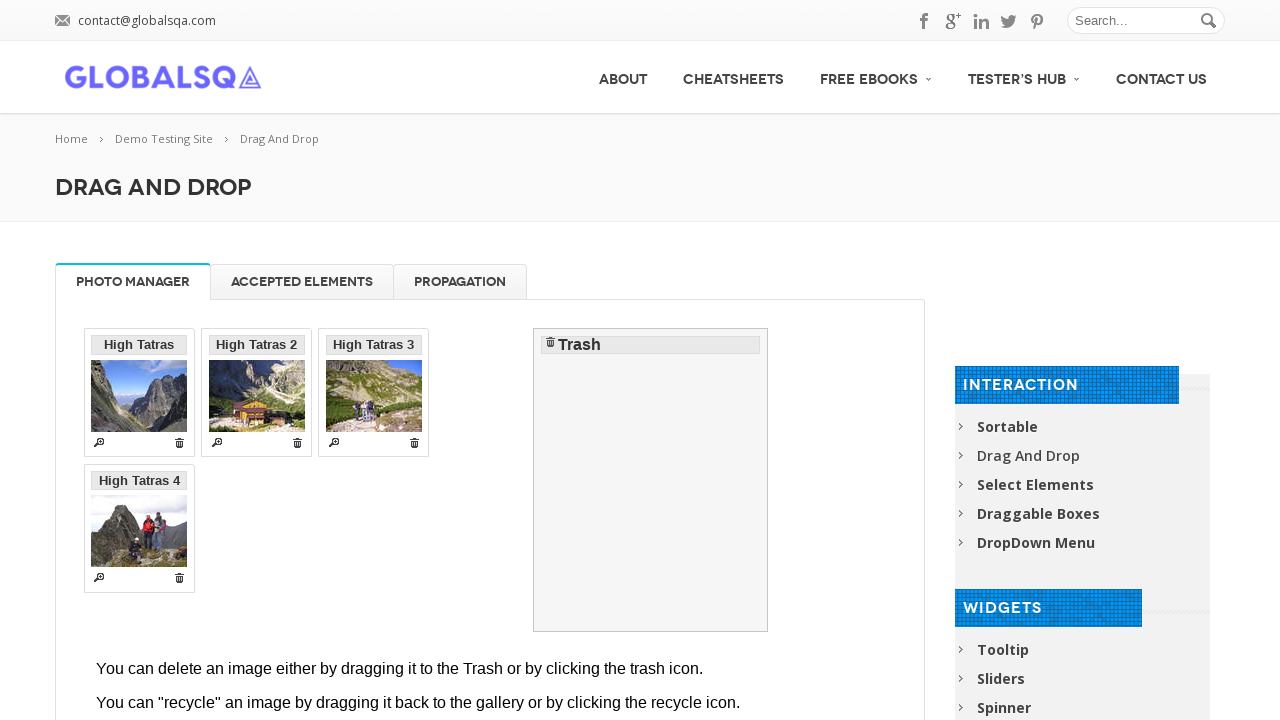

Located first image in gallery
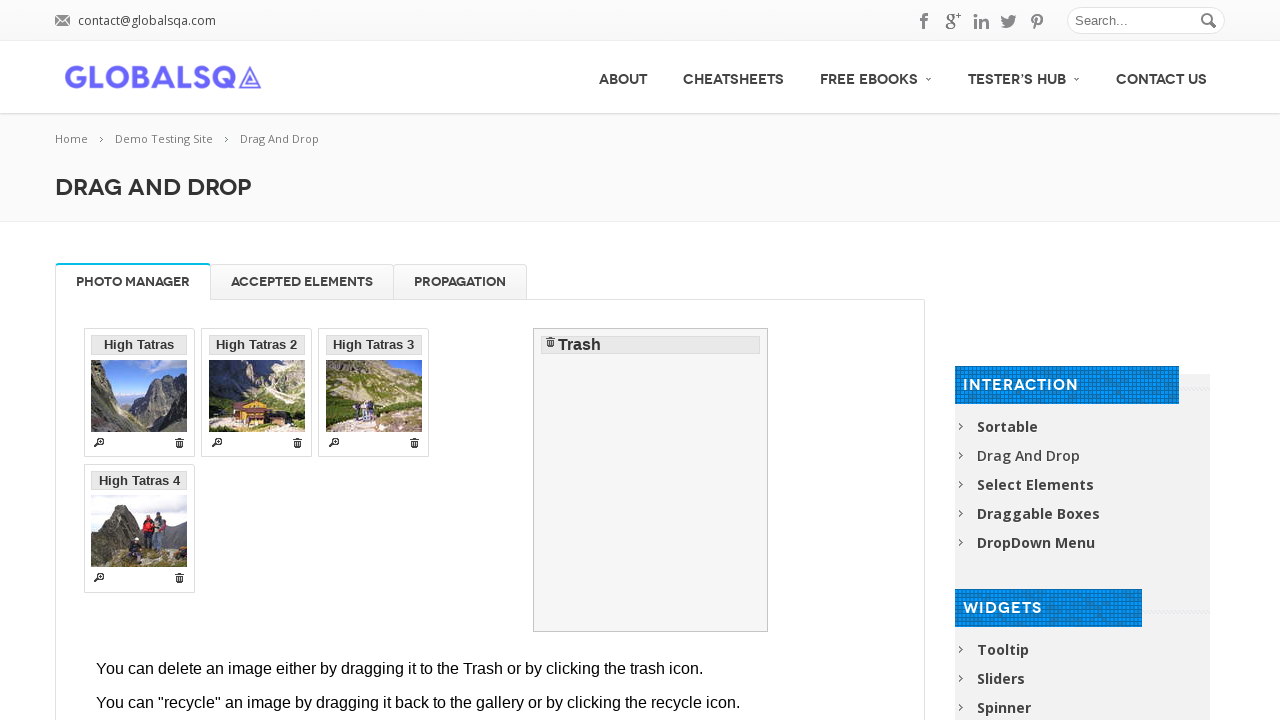

Located trash drop target area
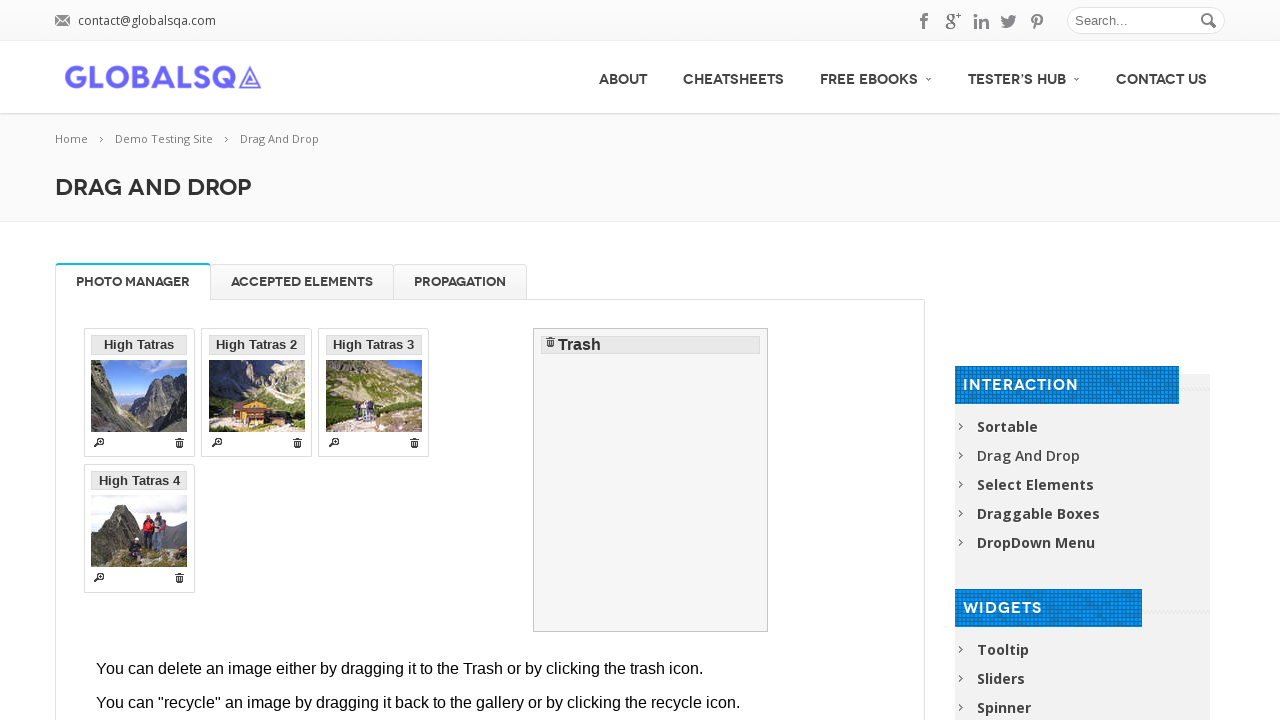

Dragged first image from gallery to trash area at (651, 480)
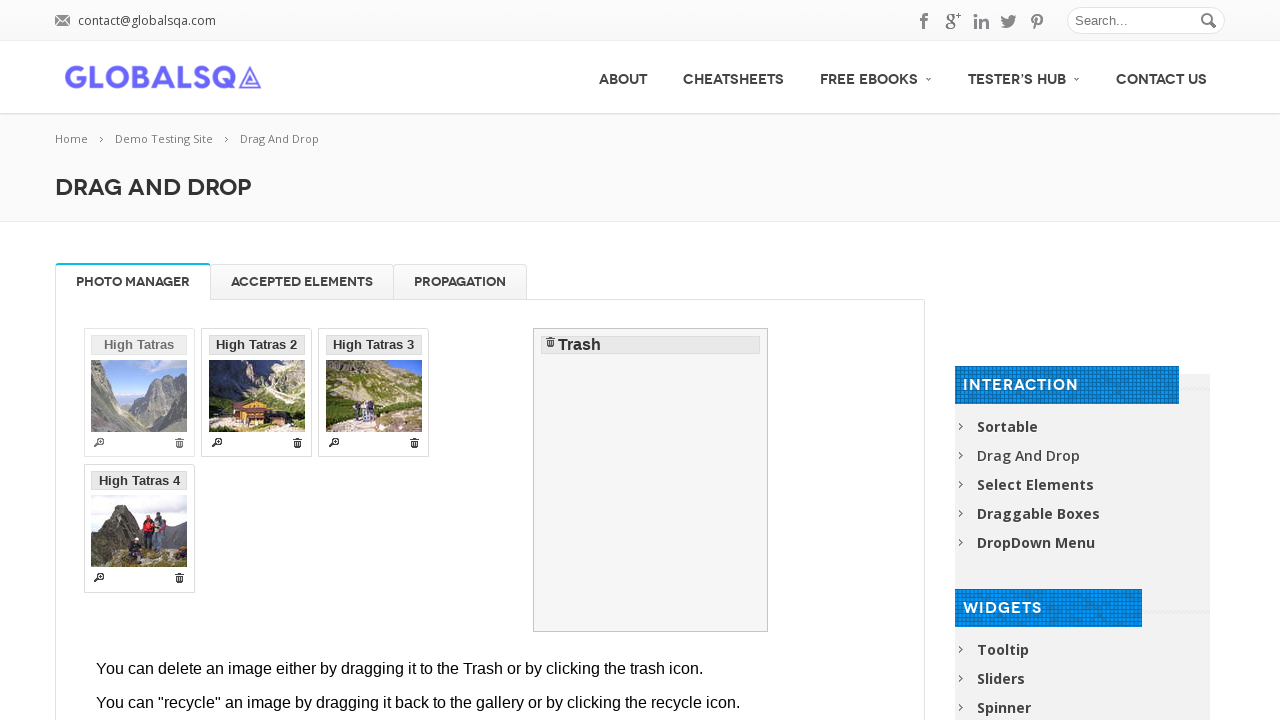

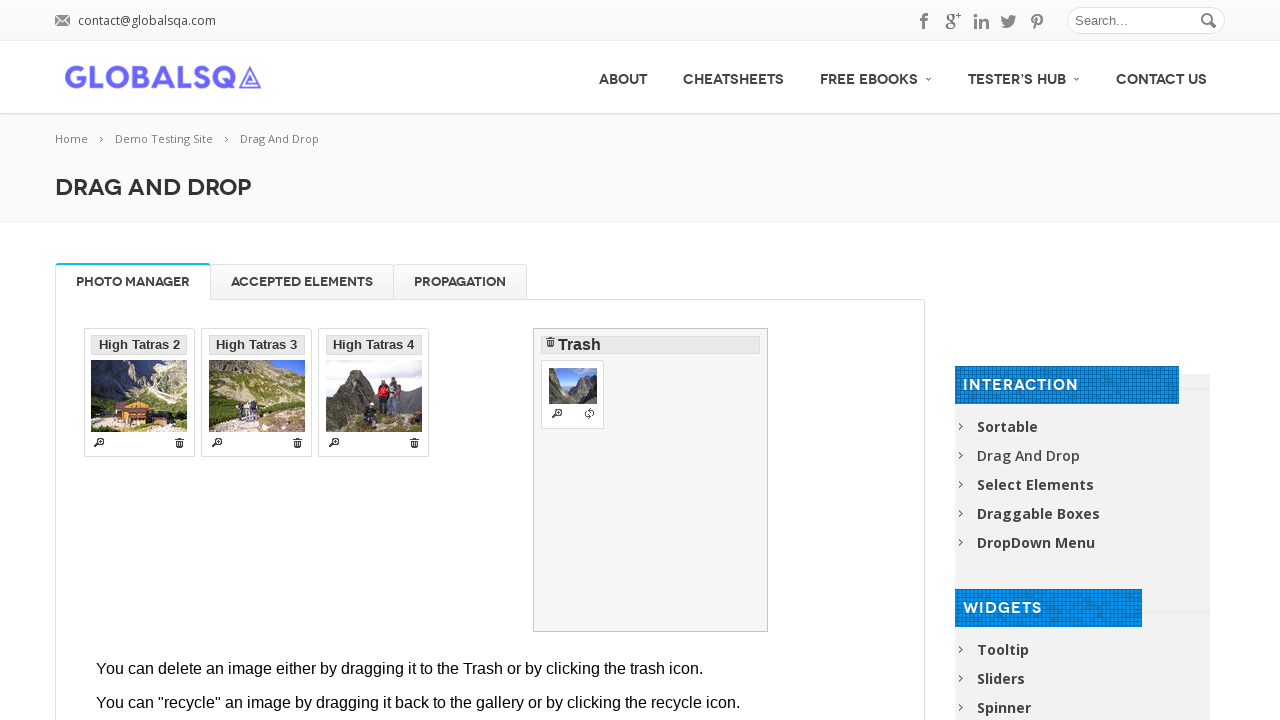